Tests that the website loads successfully by navigating to the page and verifying the page title contains "Ongun"

Starting URL: https://www.ongundemirag.com

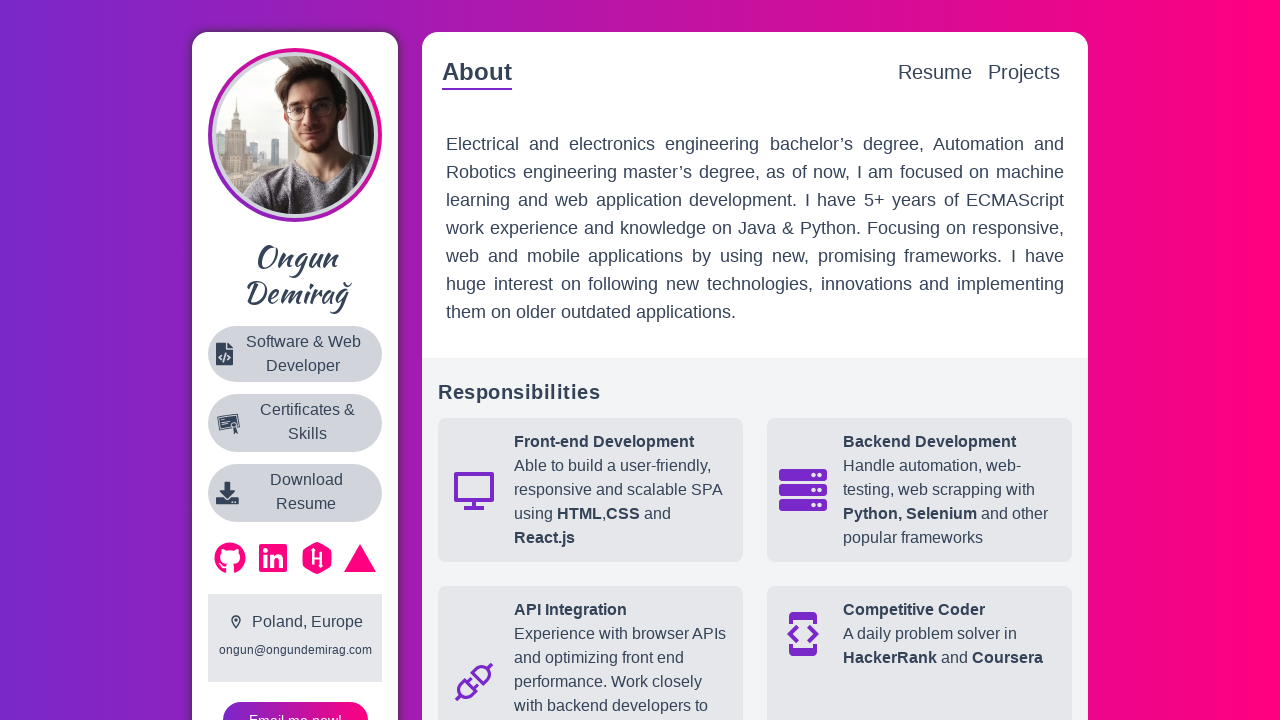

Navigated to https://www.ongundemirag.com
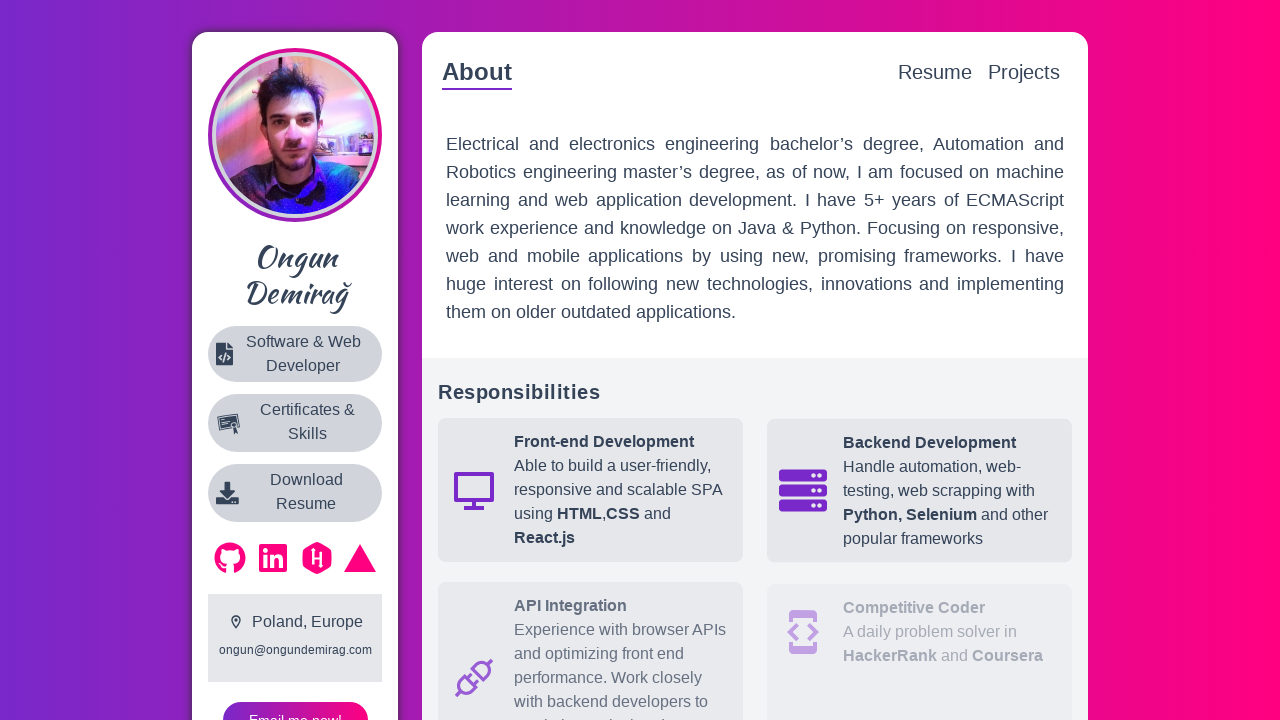

Page reached domcontentloaded state
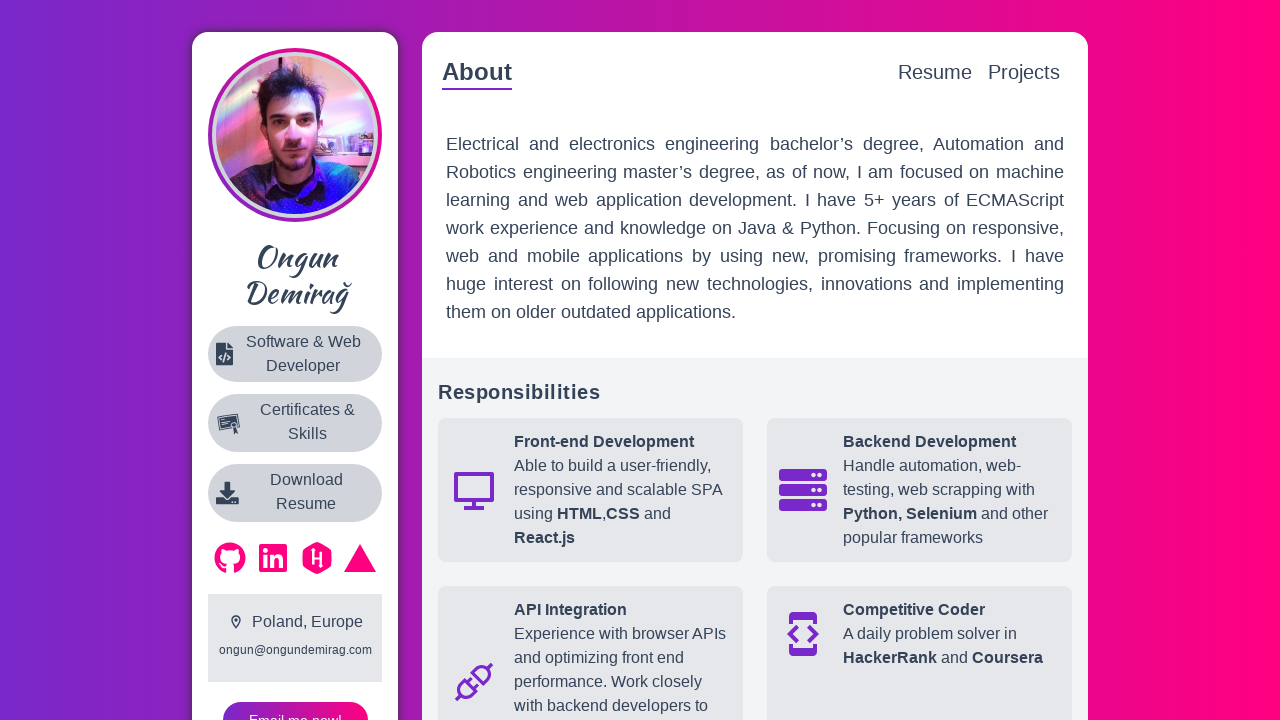

Verified page title contains 'Ongun': Ongun Demirağ | 3/2026
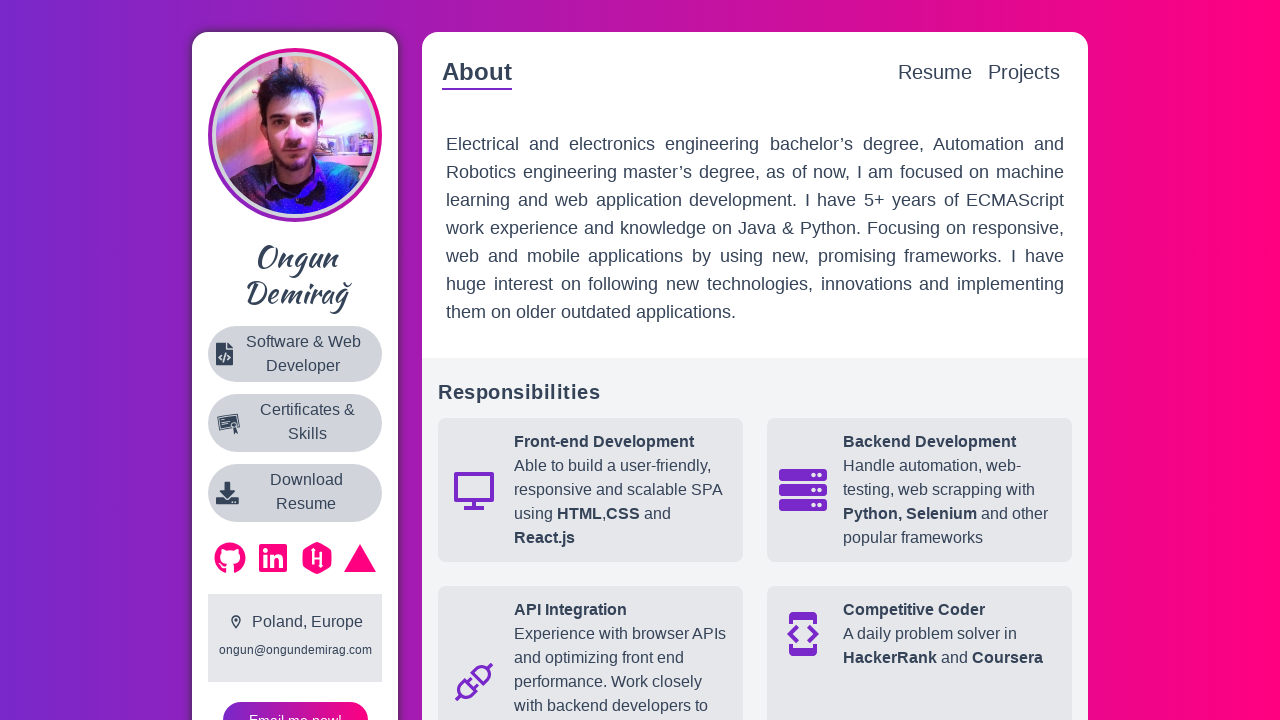

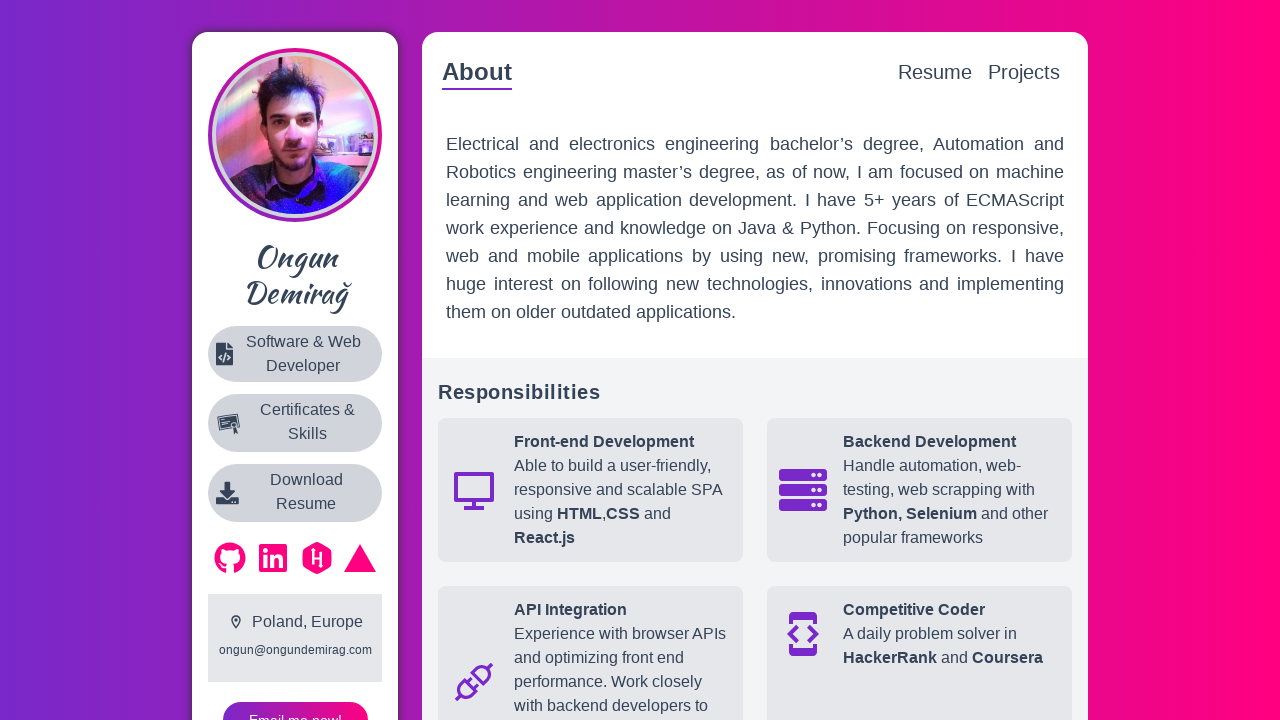